Verifies all text content on the Draggable page by clicking through each tab (Simple, Axis Restricted, Container Restricted, Cursor Style) and checking displayed text

Starting URL: https://demoqa.com/dragabble

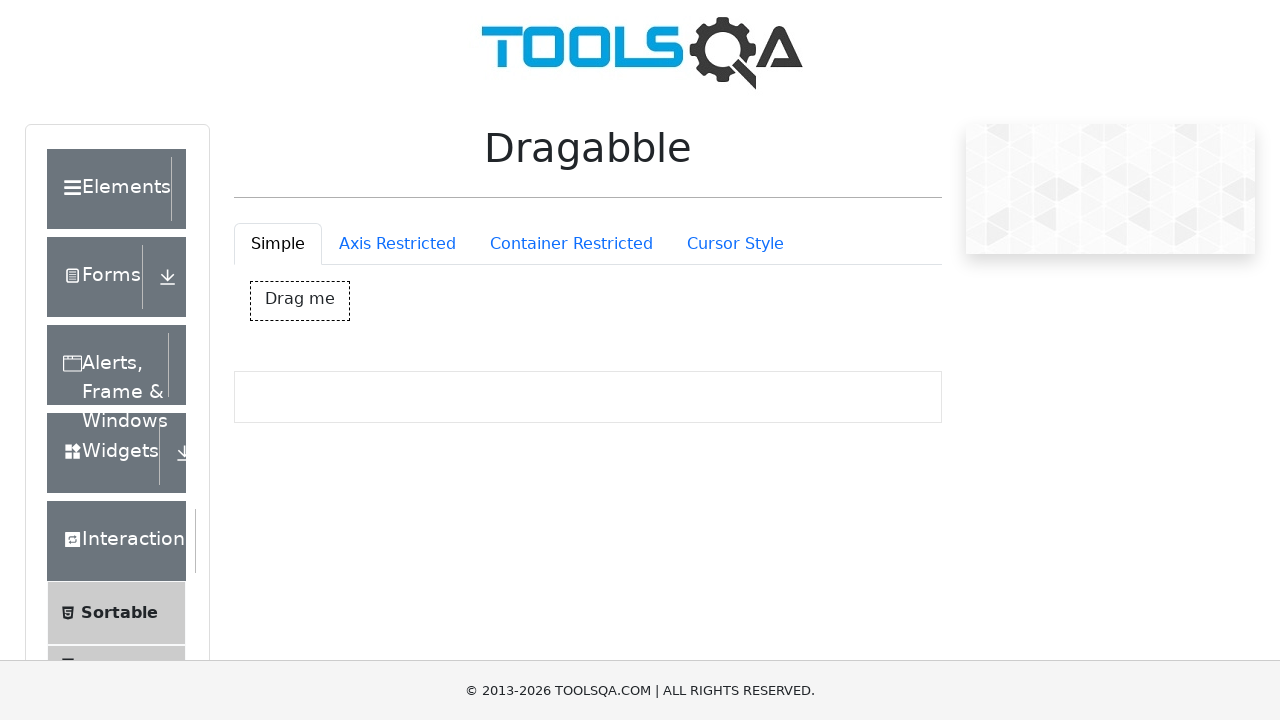

Clicked Simple tab on Draggable page at (278, 244) on #draggableExample-tab-simple
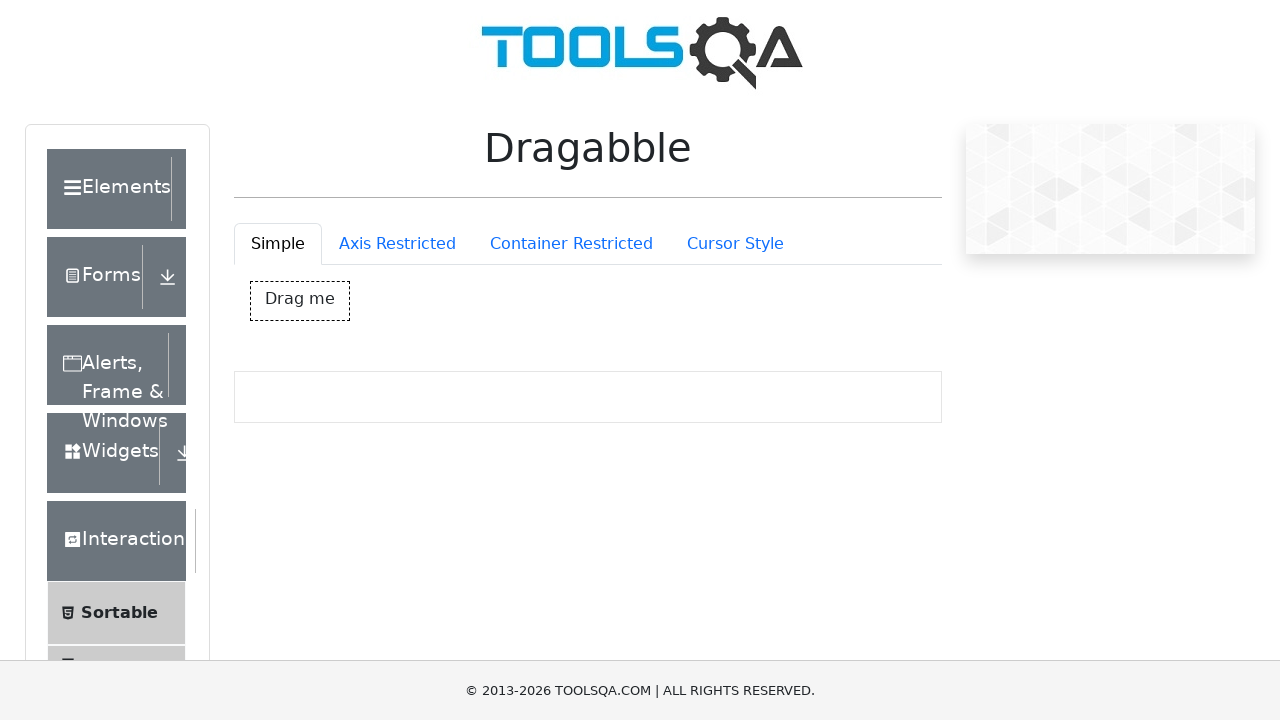

Clicked Axis Restricted tab at (397, 244) on #draggableExample-tab-axisRestriction
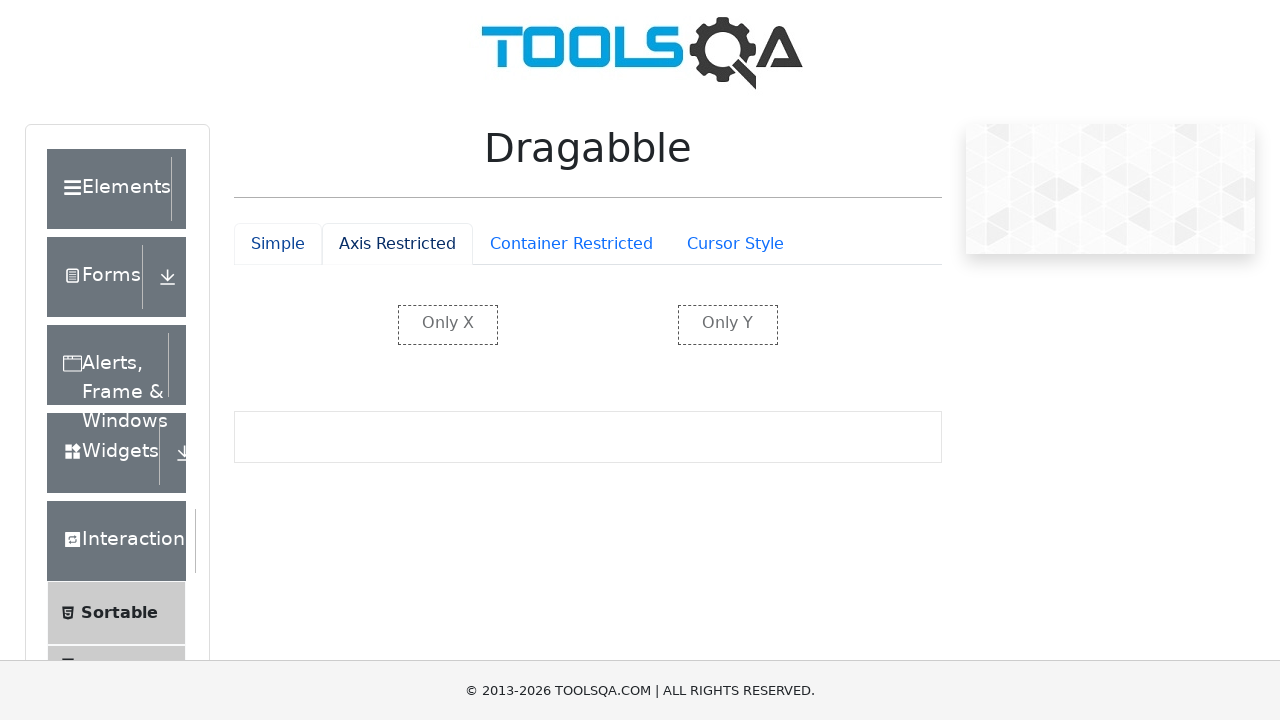

Clicked Container Restricted tab at (571, 244) on #draggableExample-tab-containerRestriction
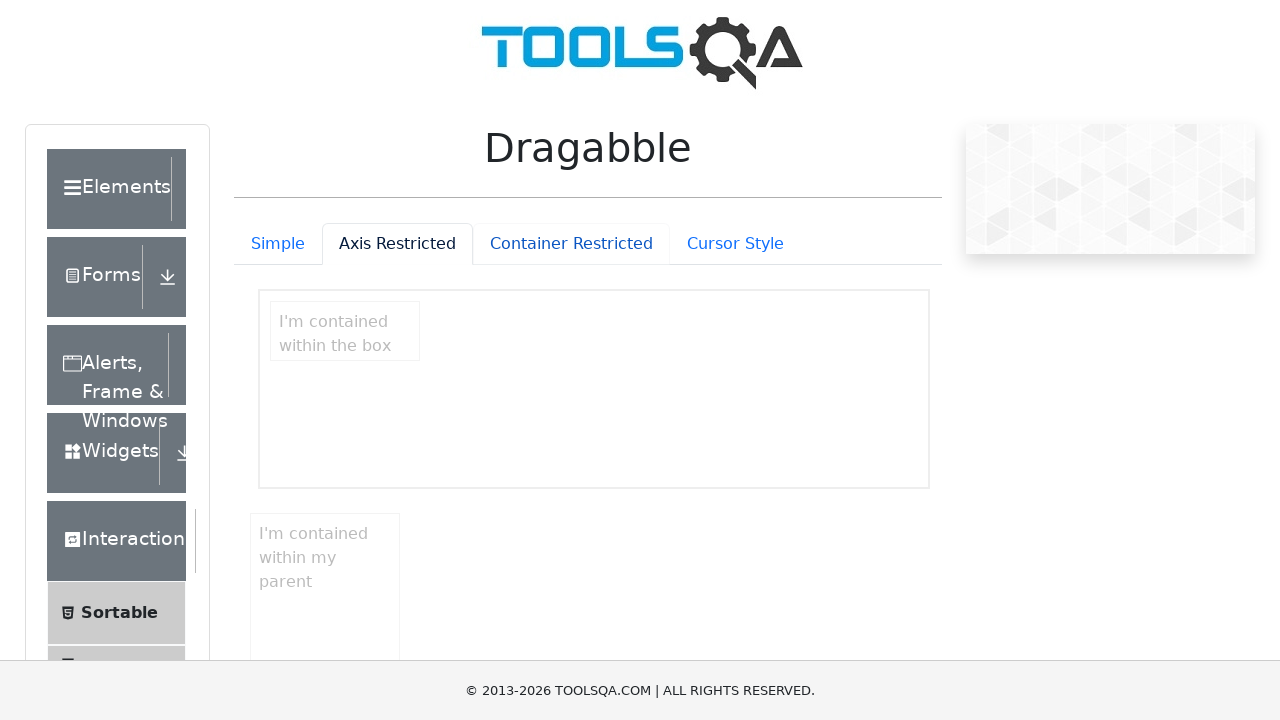

Clicked Cursor Style tab at (735, 244) on #draggableExample-tab-cursorStyle
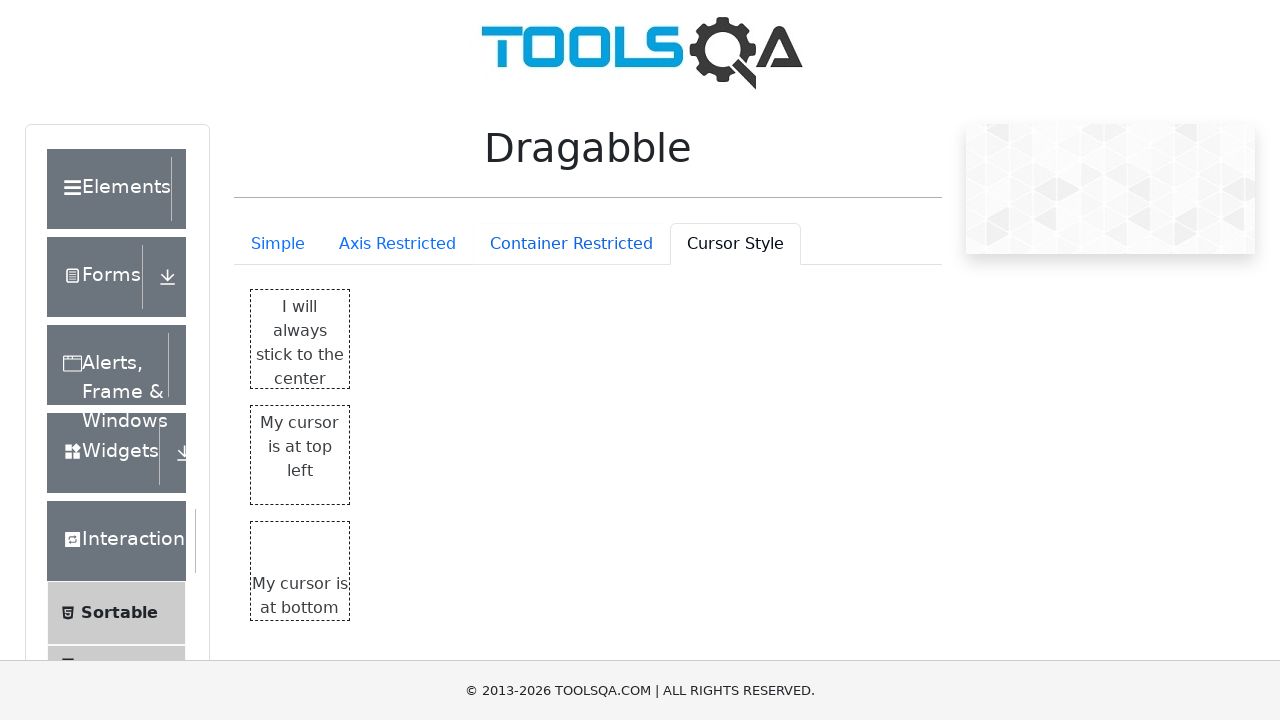

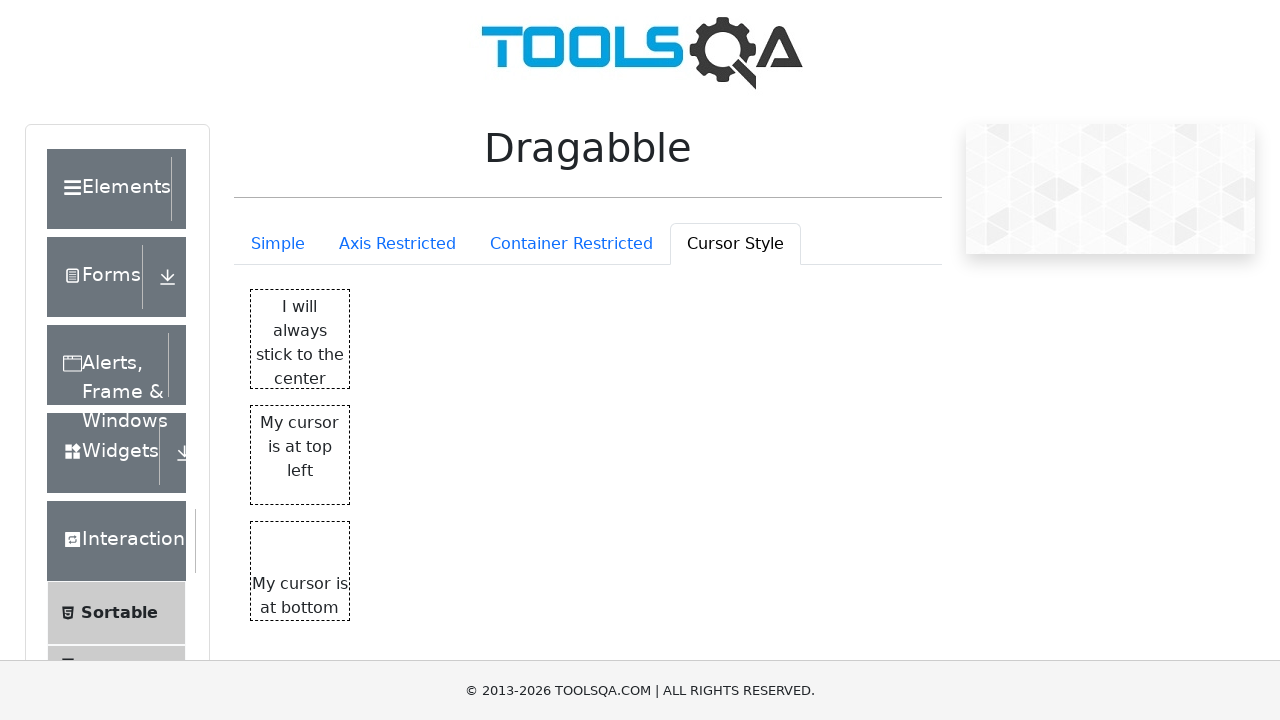